Tests CSS selectors on the DemoQA elements page by locating menu items and clicking on the checkbox option

Starting URL: https://demoqa.com/elements

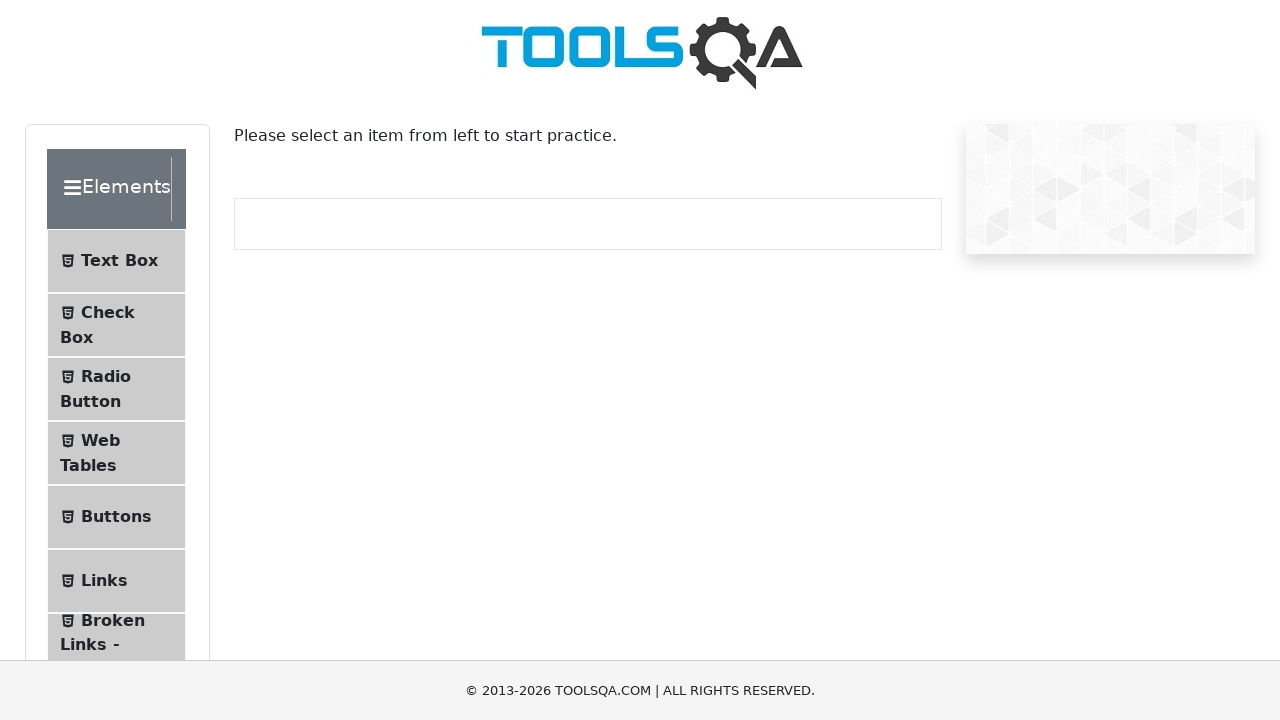

Waited for Text Box menu item to load
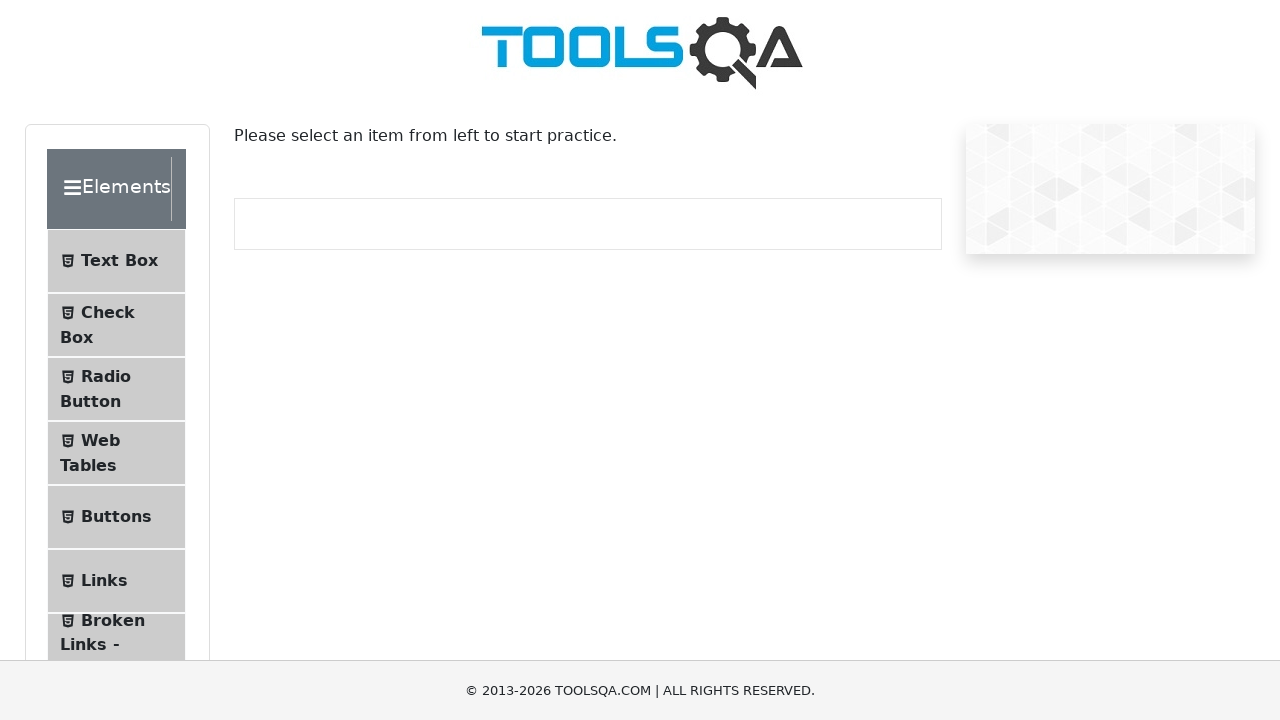

Clicked on Checkbox menu item at (116, 325) on li[id='item-1']
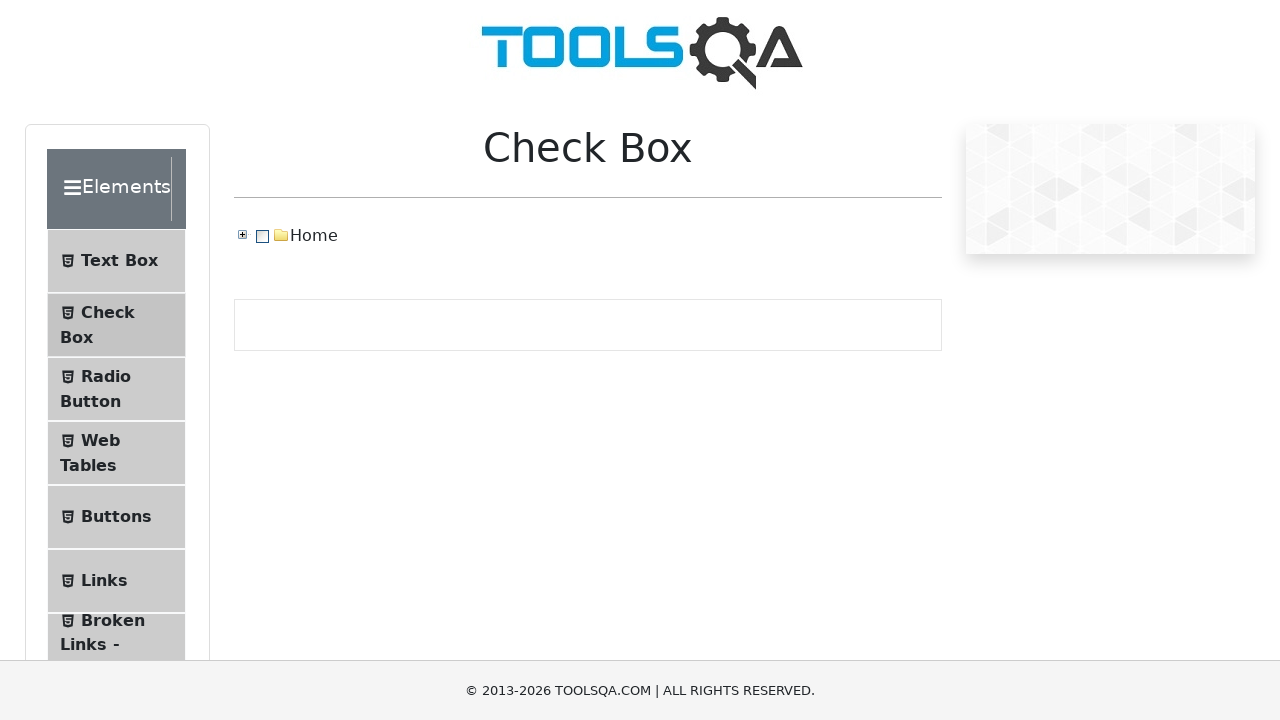

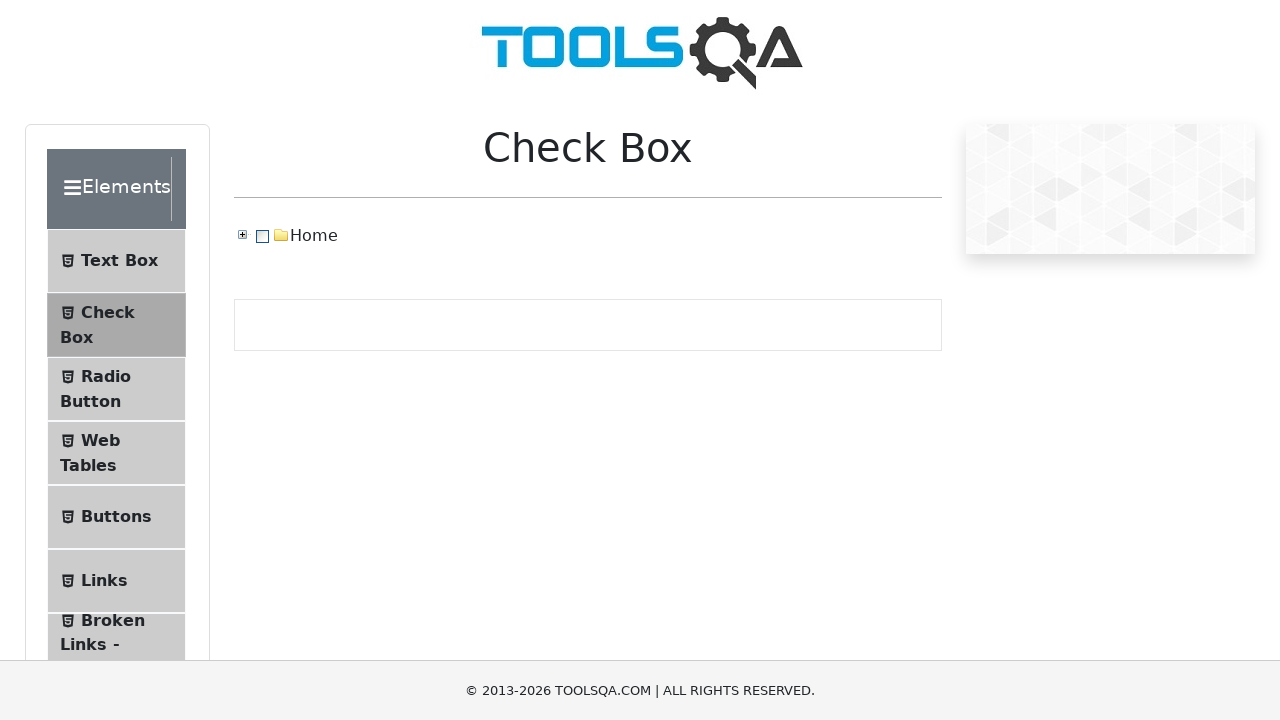